Navigates to the Bootswatch default theme page and clicks the Primary button to test button interaction.

Starting URL: https://bootswatch.com/default

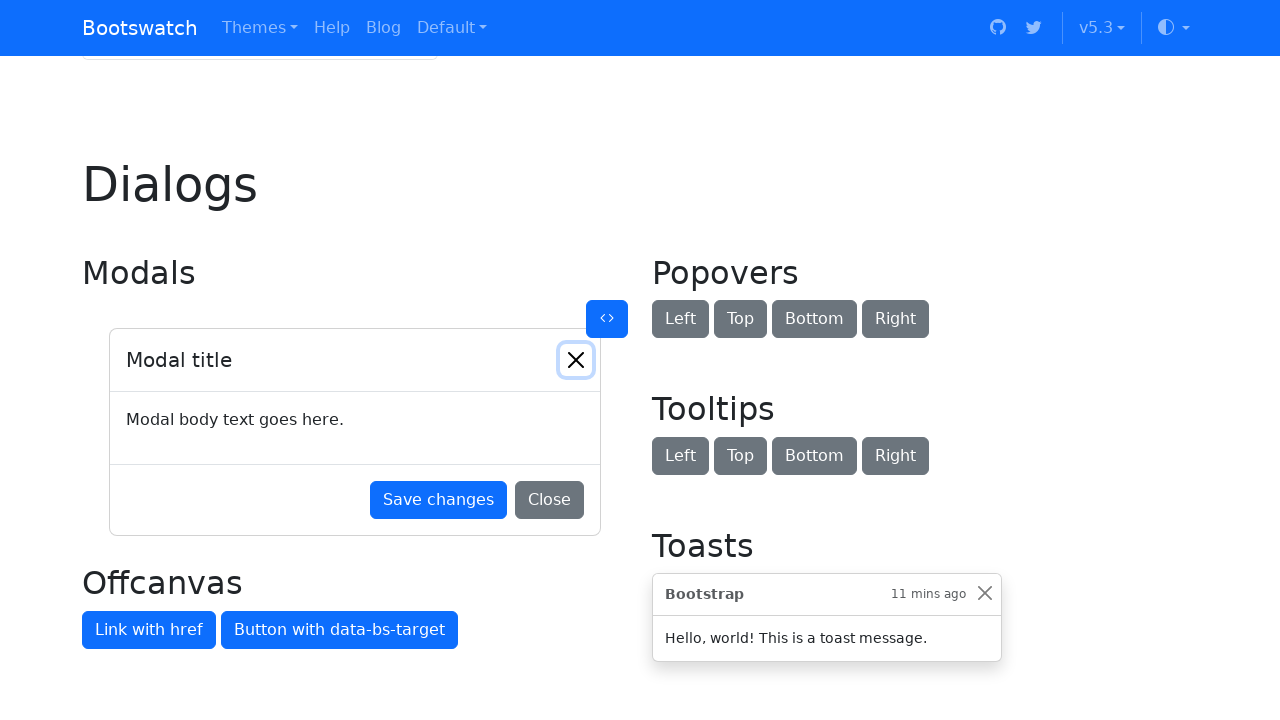

Navigated to Bootswatch default theme page
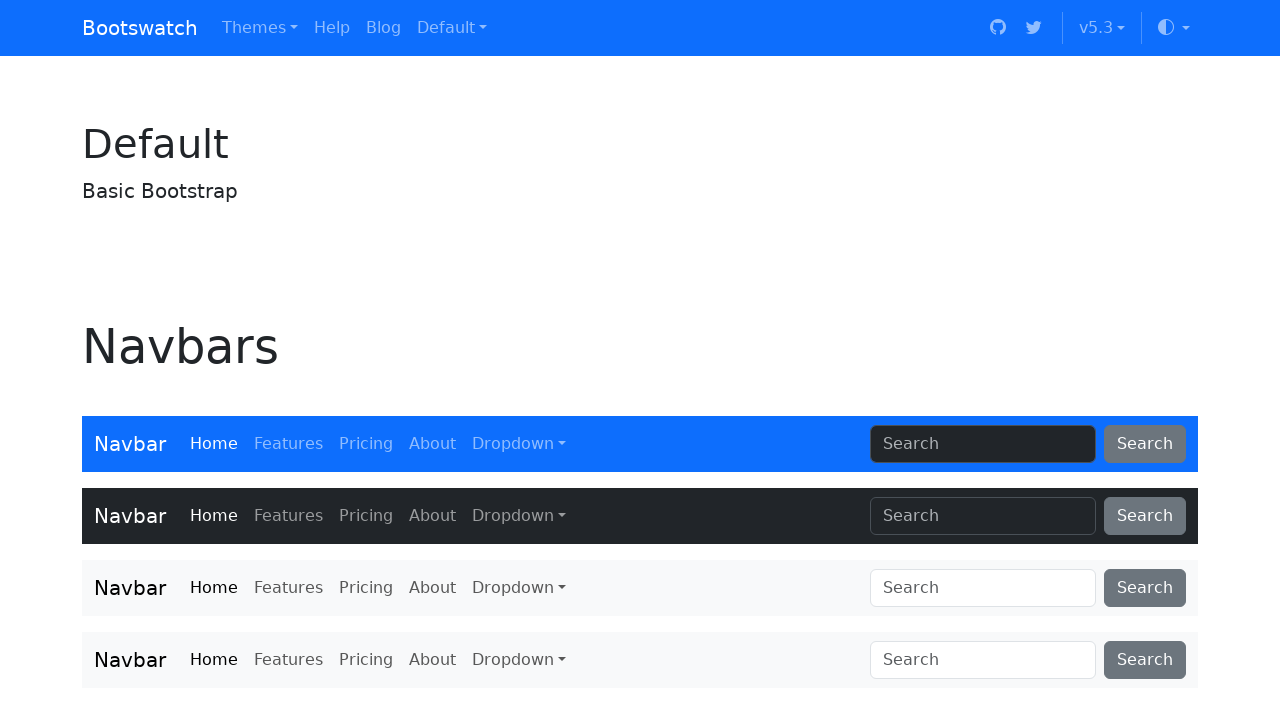

Clicked the Primary button to test button interaction at (126, 360) on internal:role=button[name="Primary"i] >> nth=0
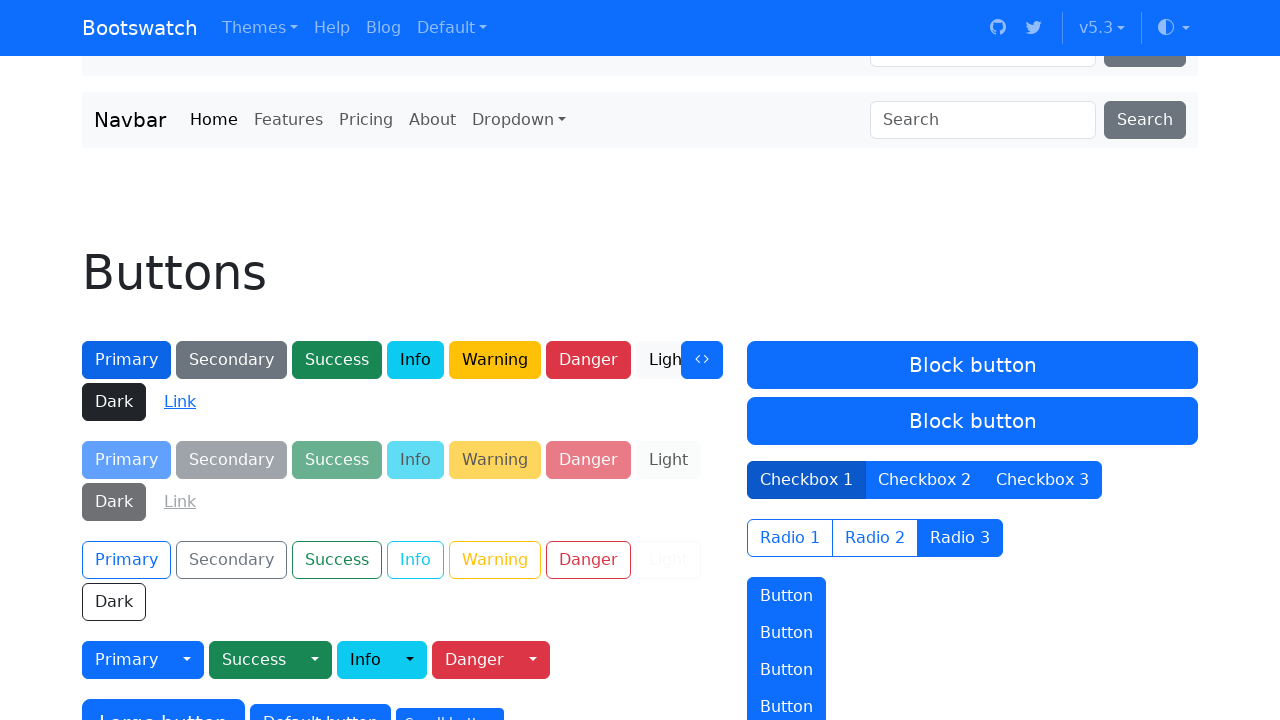

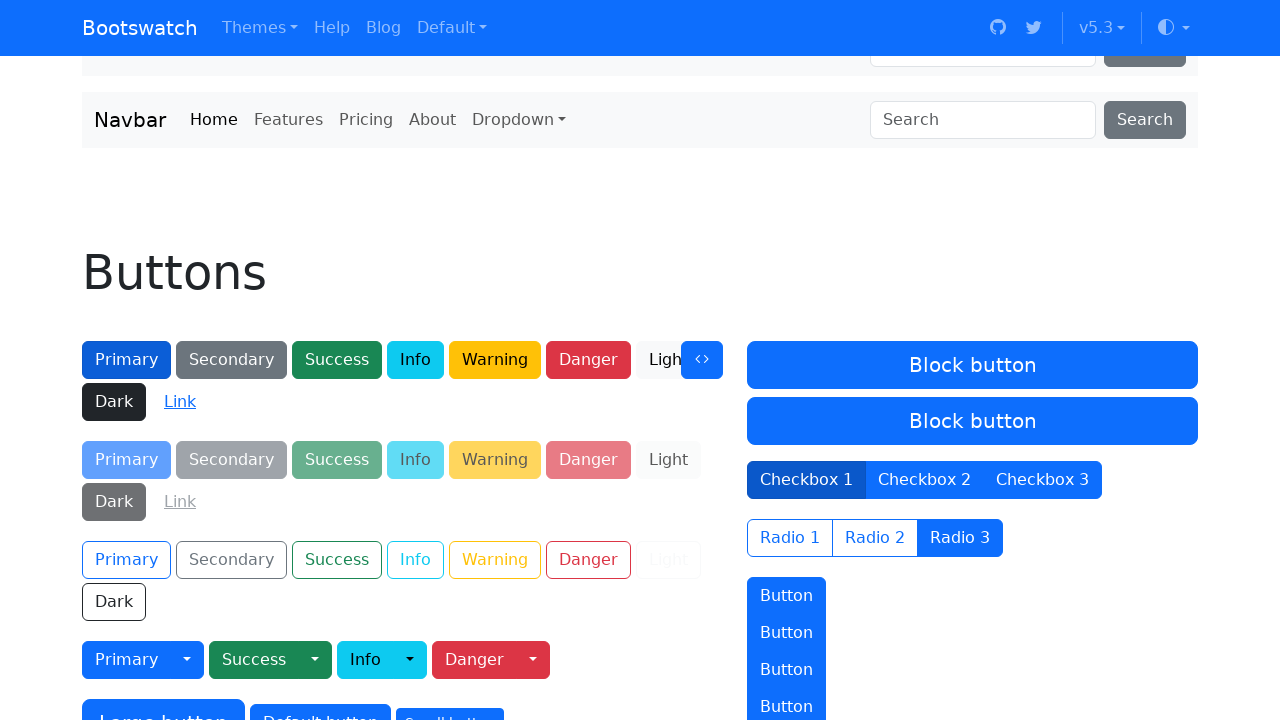